Tests drag and drop functionality on jQuery UI demo page by dragging an element and dropping it onto a target

Starting URL: https://jqueryui.com/droppable/

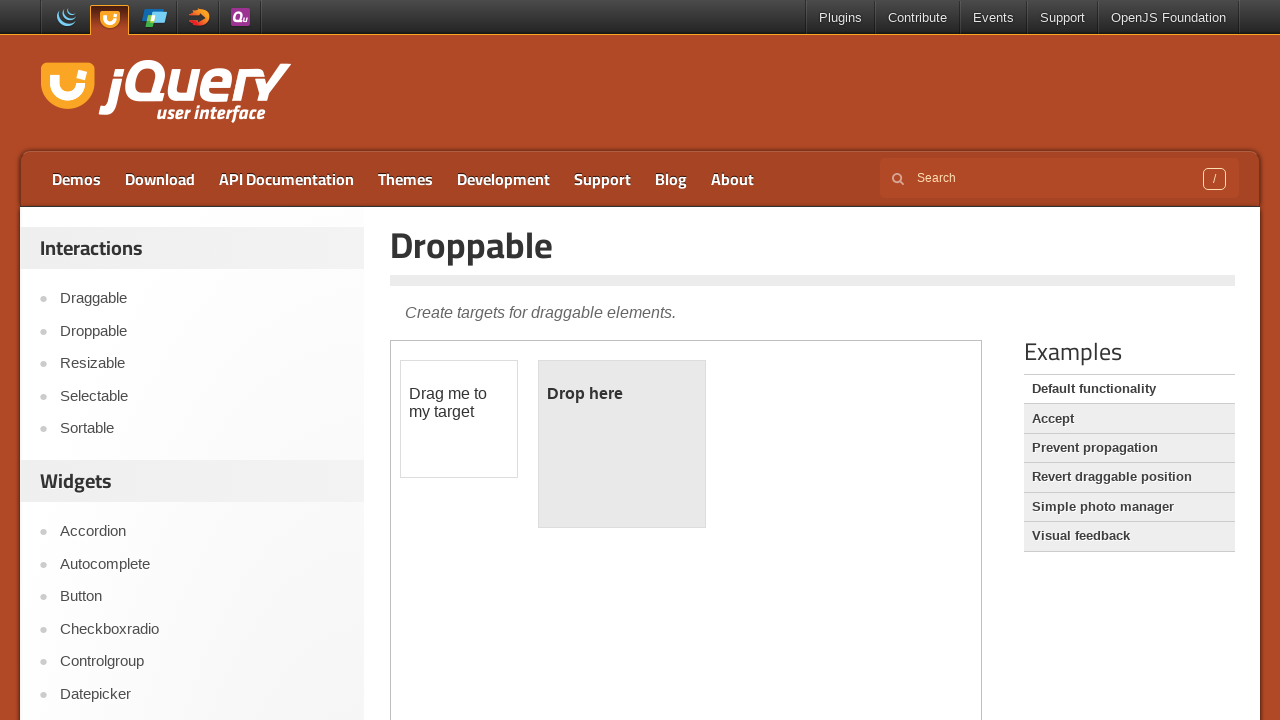

Clicked on the Droppable heading at (813, 245) on xpath=//h1[text()='Droppable']
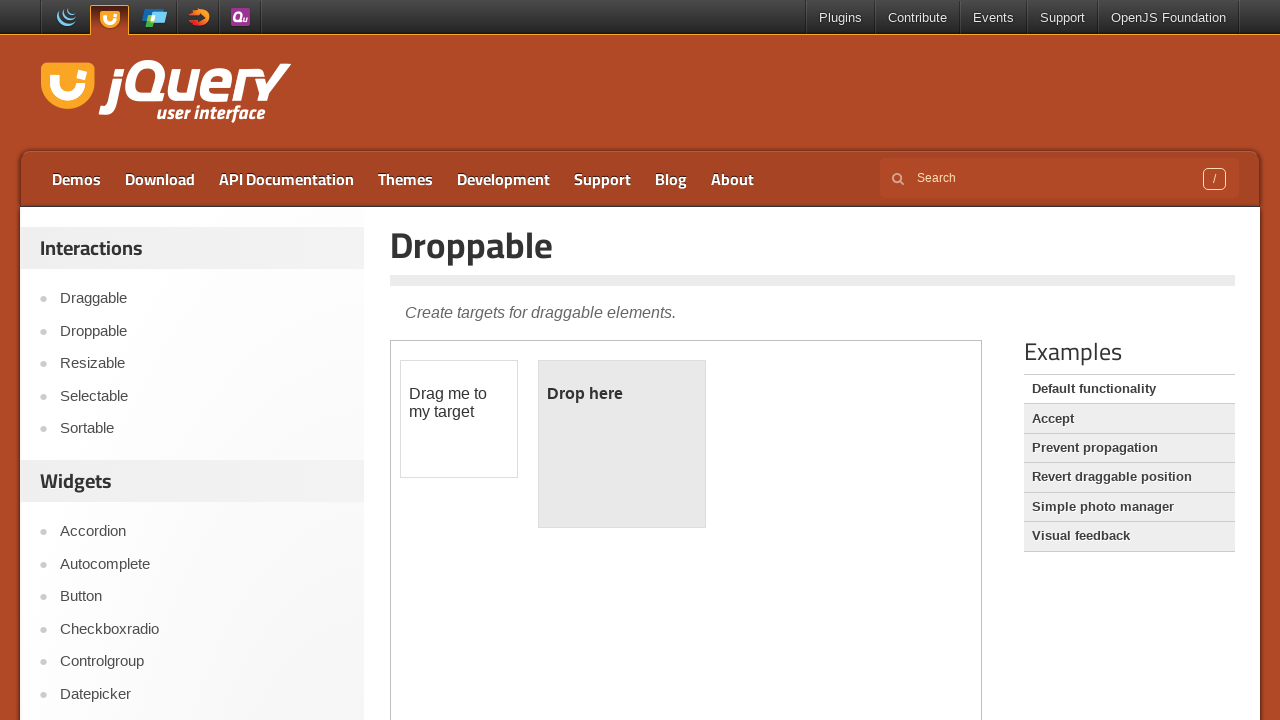

Located the demo iframe
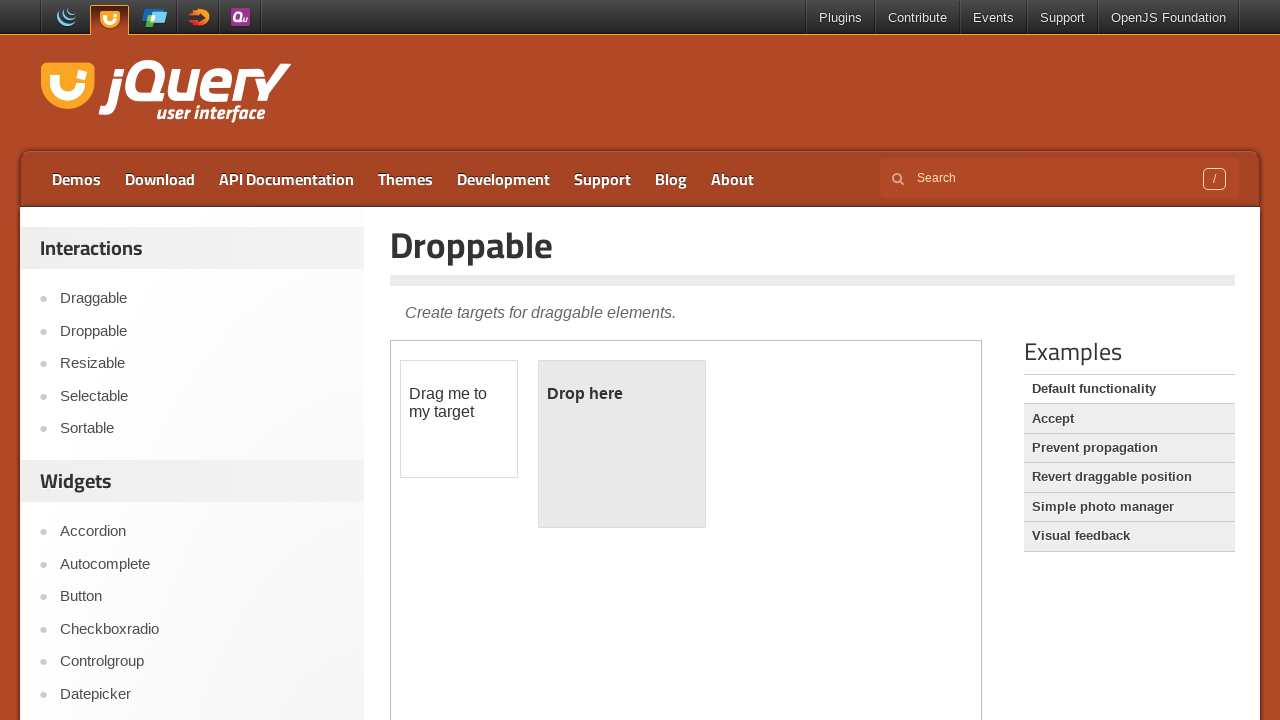

Located the draggable element
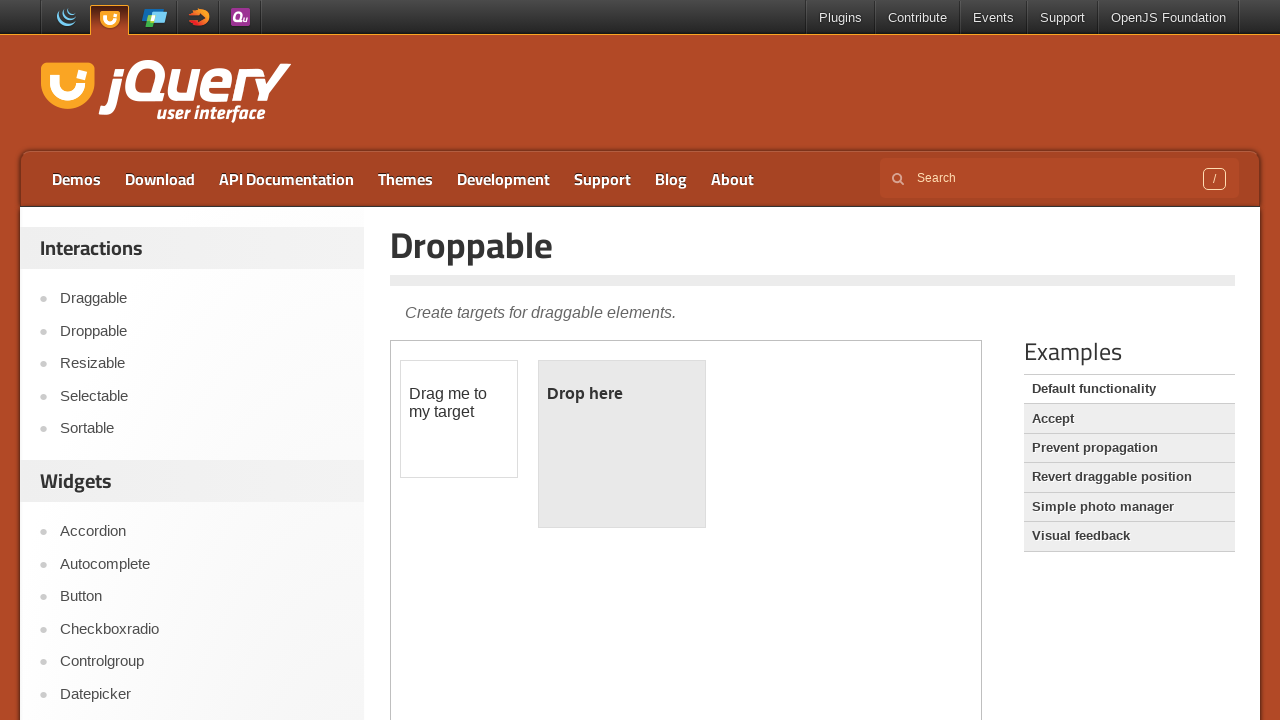

Located the droppable target element
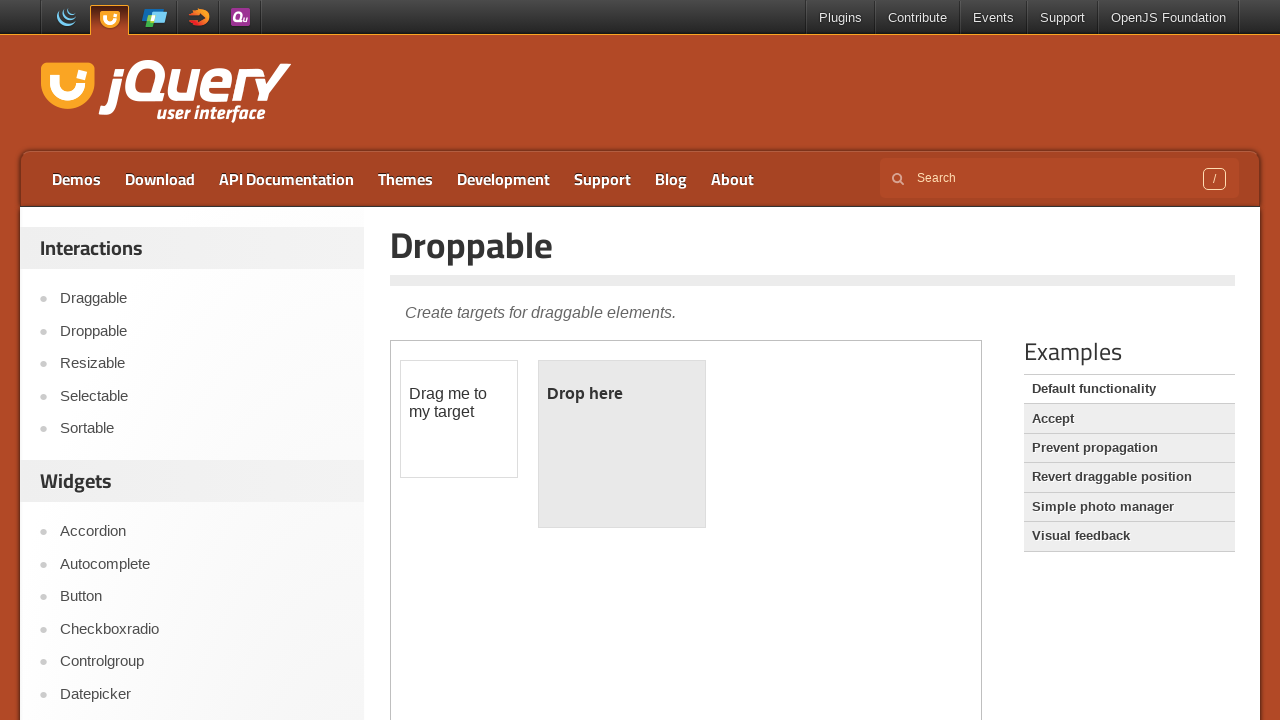

Dragged the draggable element onto the droppable target at (622, 444)
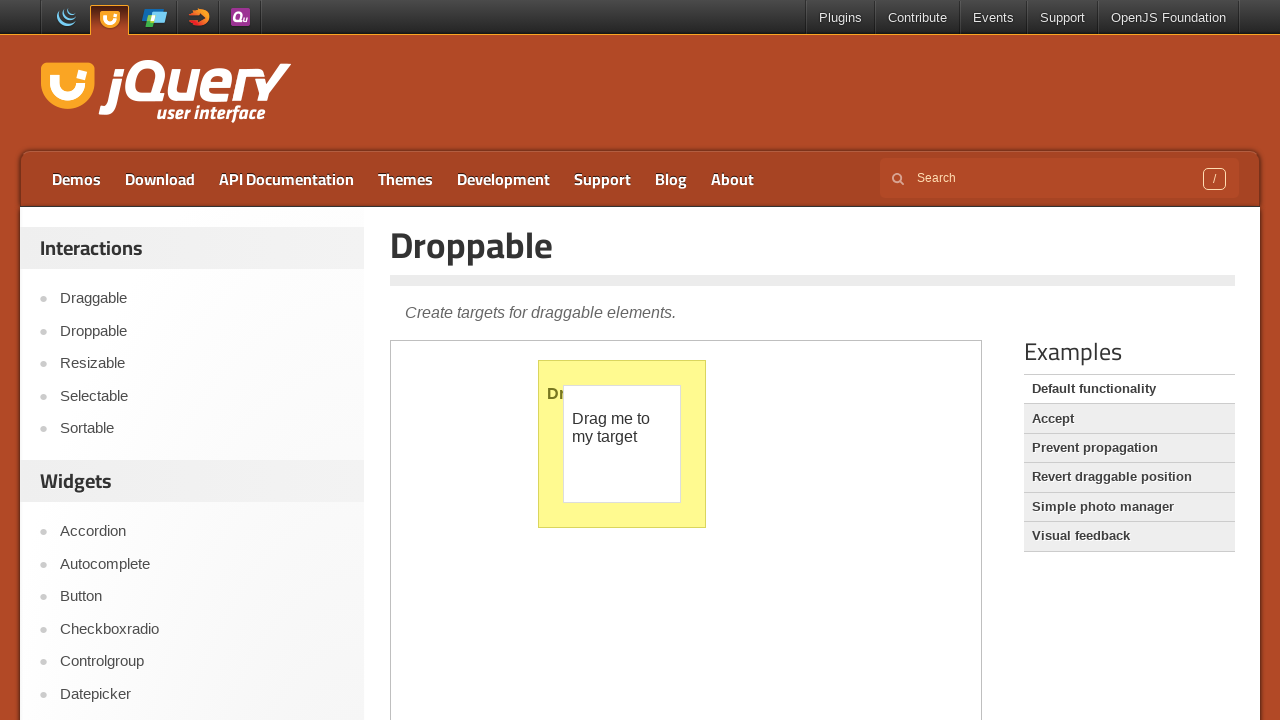

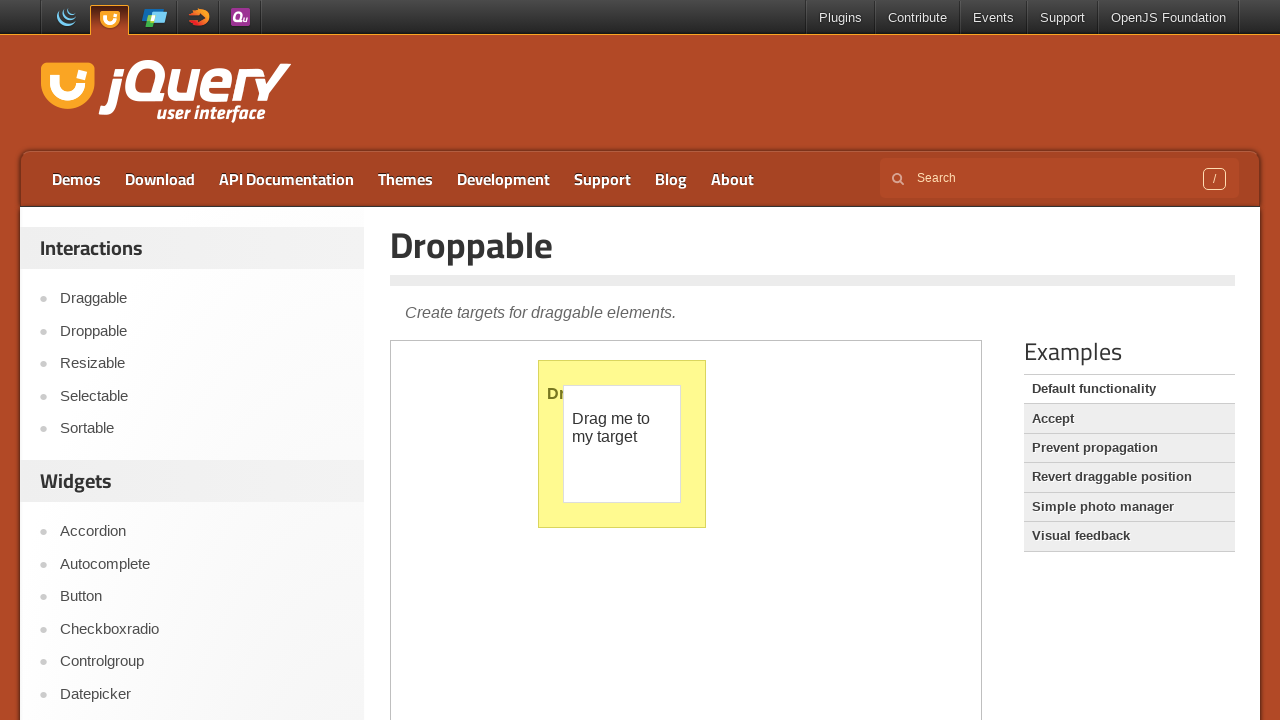